Navigates to the Playwright documentation site and clicks on the "Get started" link to access the getting started documentation page.

Starting URL: https://playwright.dev

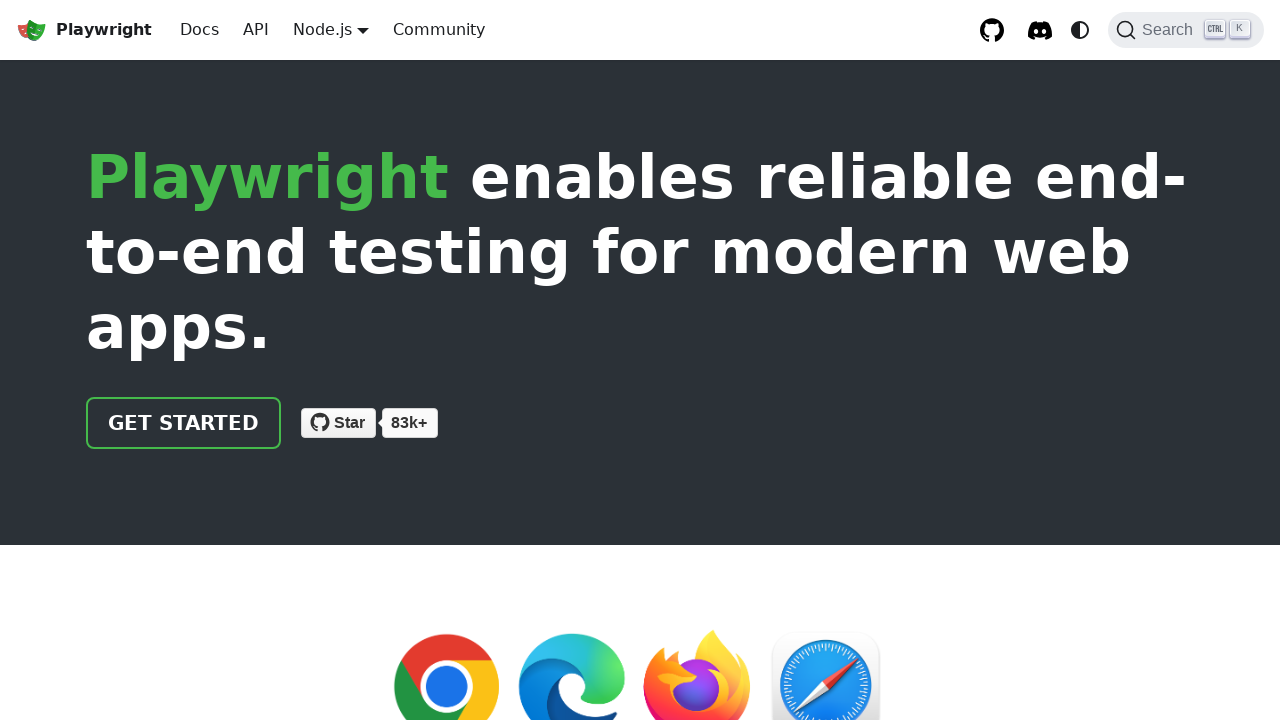

Navigated to Playwright documentation site
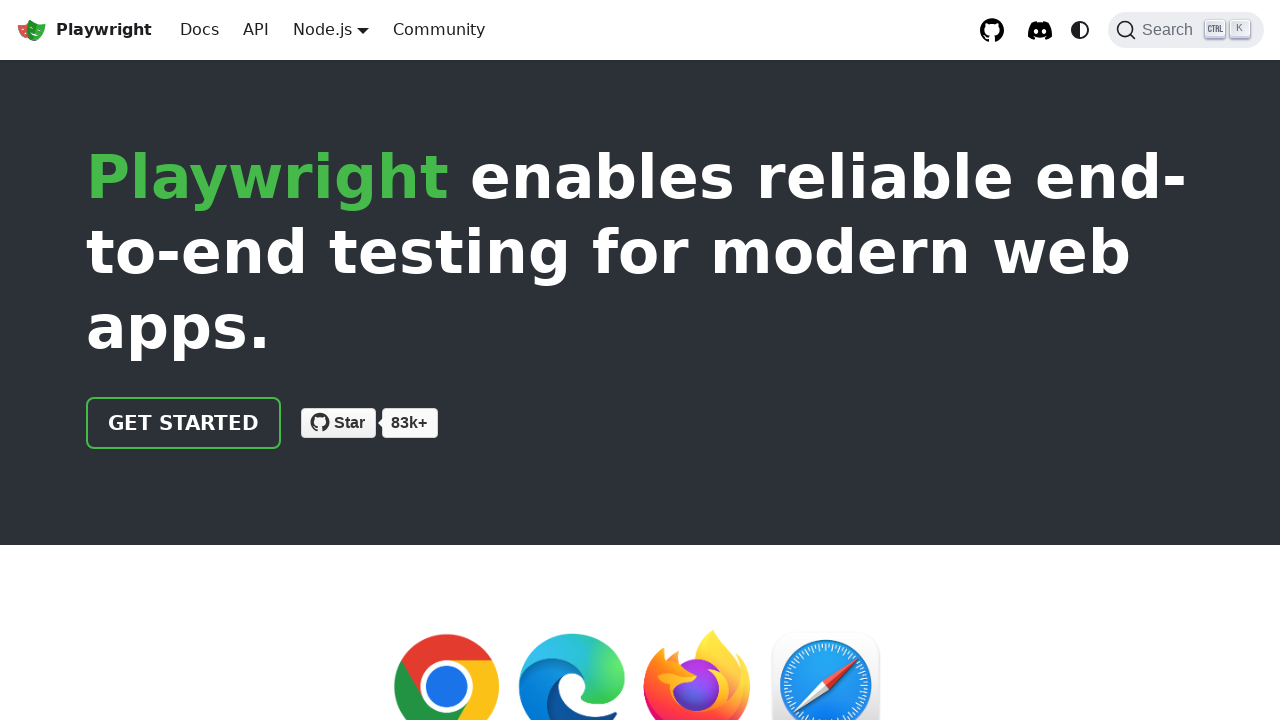

Clicked 'Get started' link using CSS selector at (184, 423) on .getStarted_Sjon
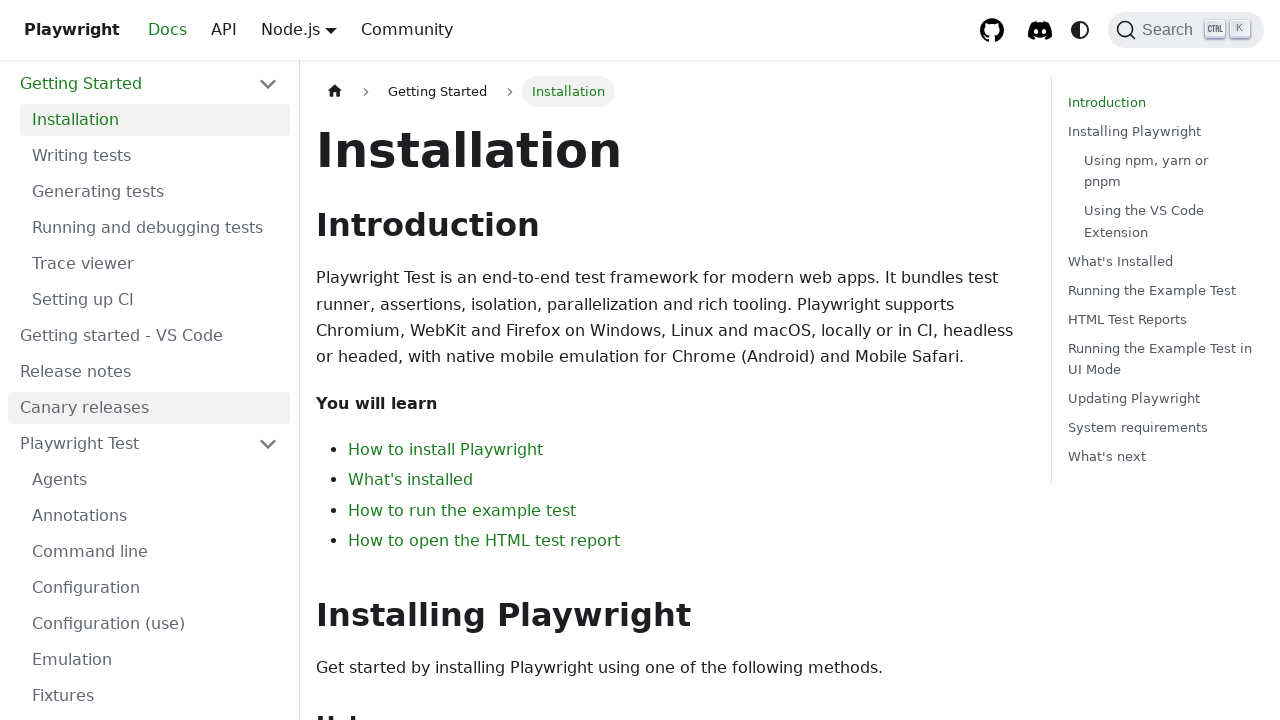

Getting started documentation page loaded
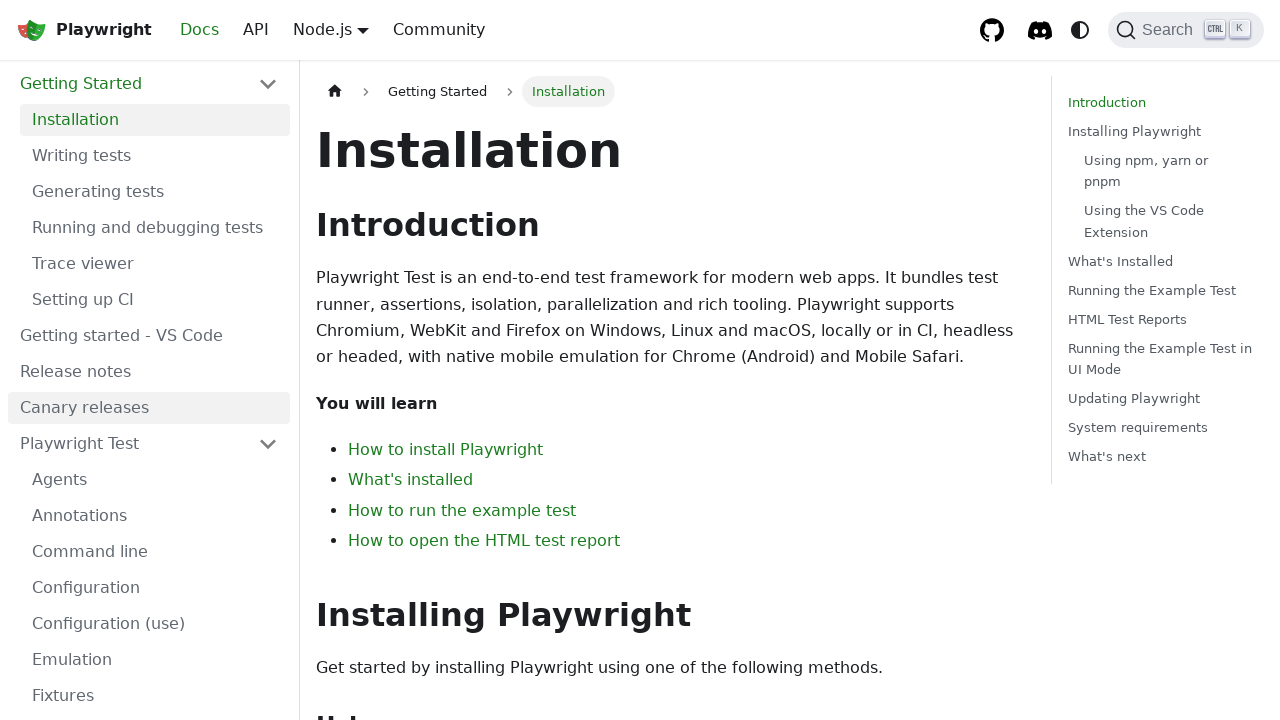

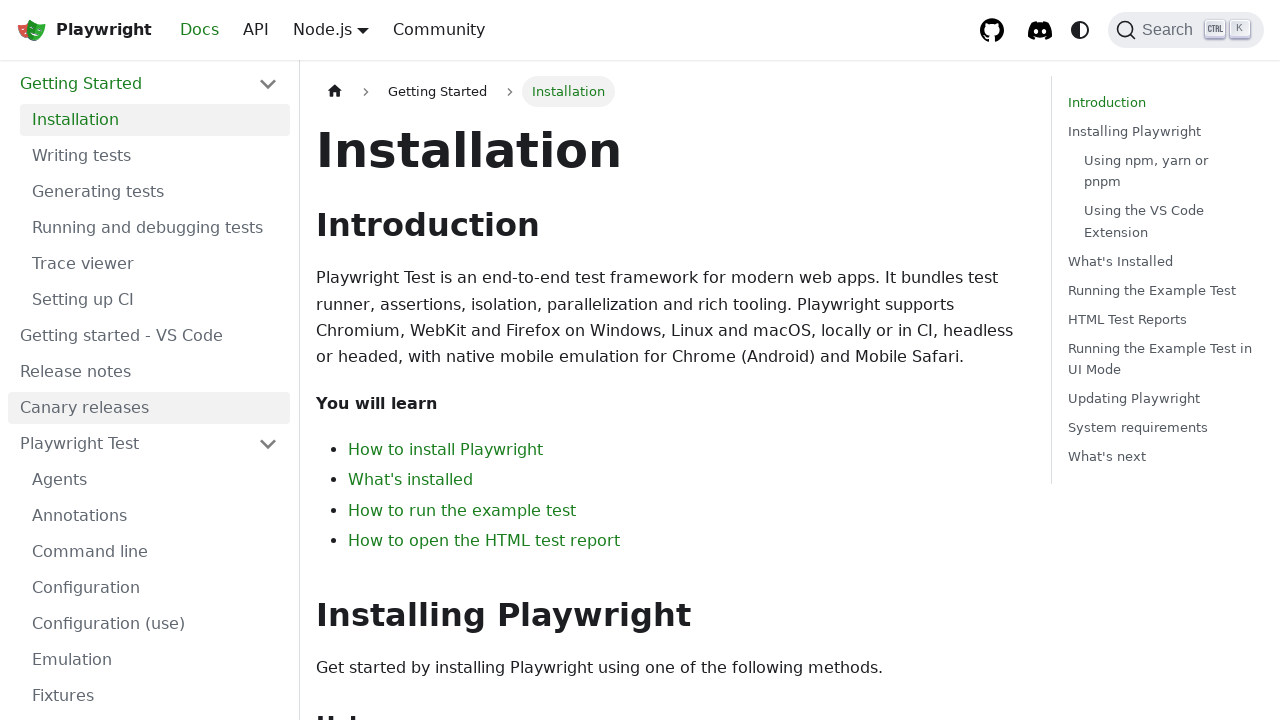